Tests checkbox functionality by clicking the second checkbox (which is pre-checked) and verifying it becomes unchecked

Starting URL: http://the-internet.herokuapp.com/checkboxes

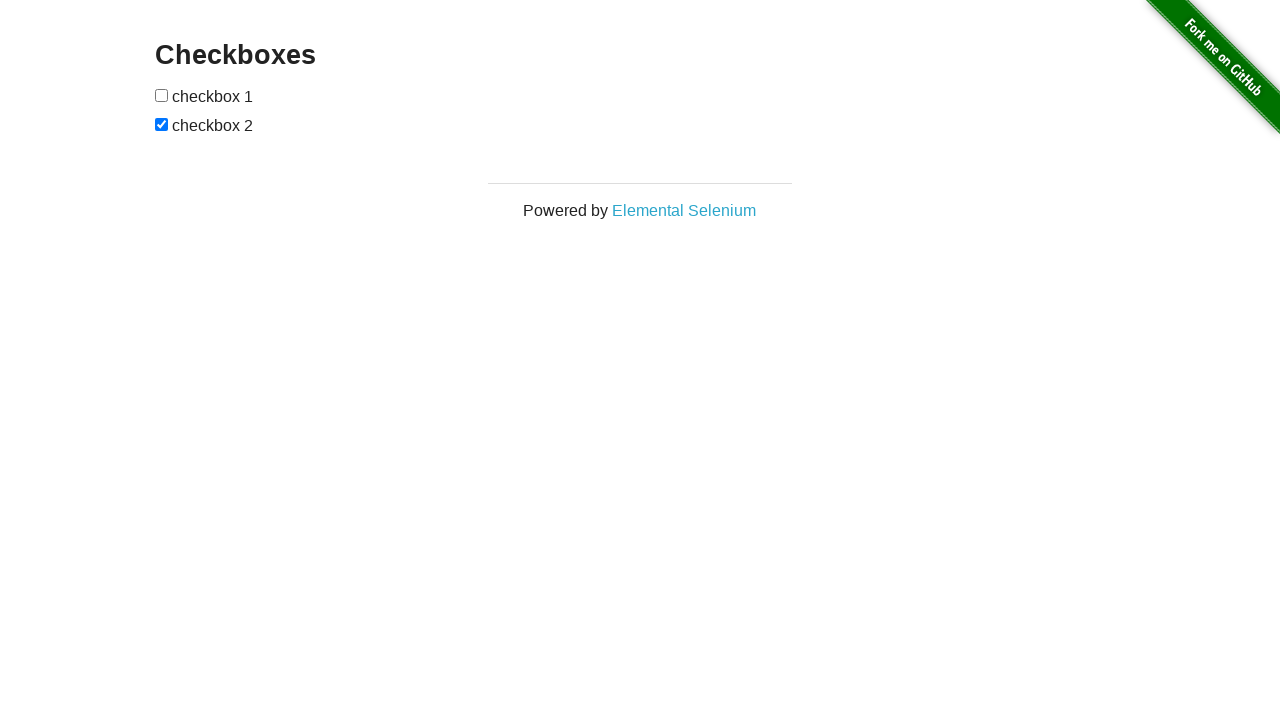

Located the second checkbox element
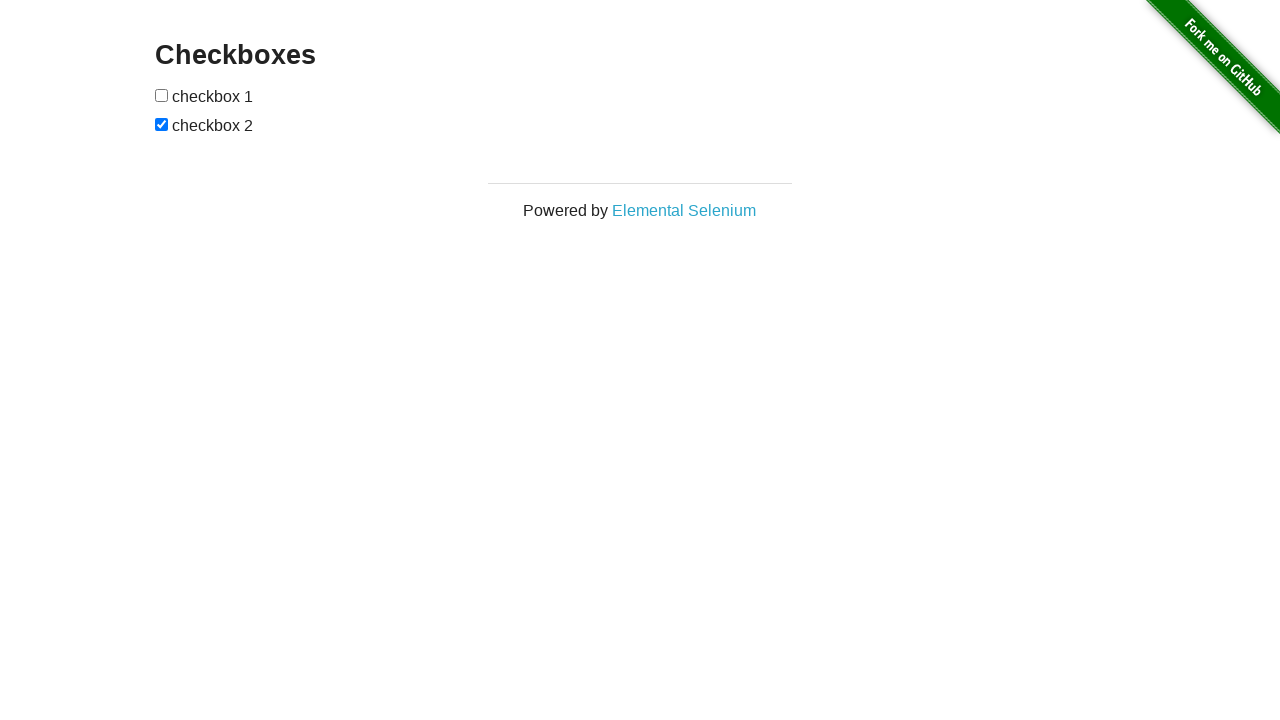

Clicked the second checkbox to uncheck it at (162, 124) on xpath=//input[@type='checkbox']/following-sibling::input
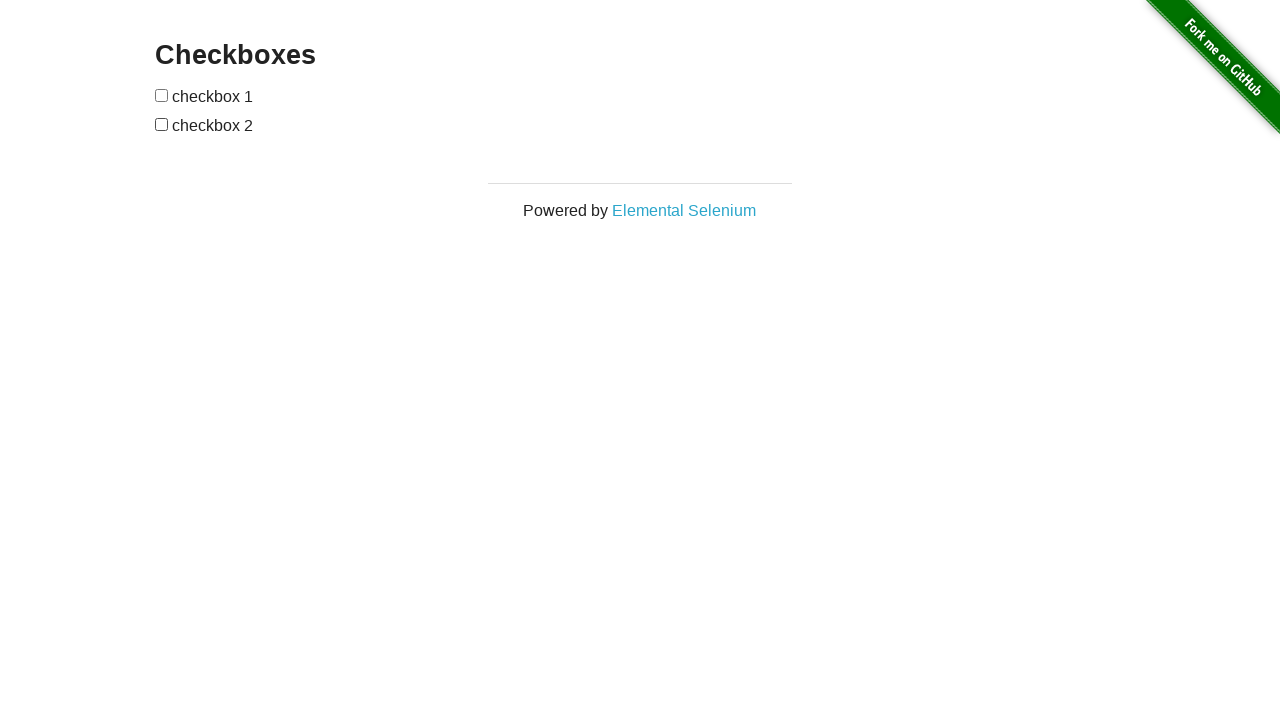

Verified that the second checkbox is now unchecked
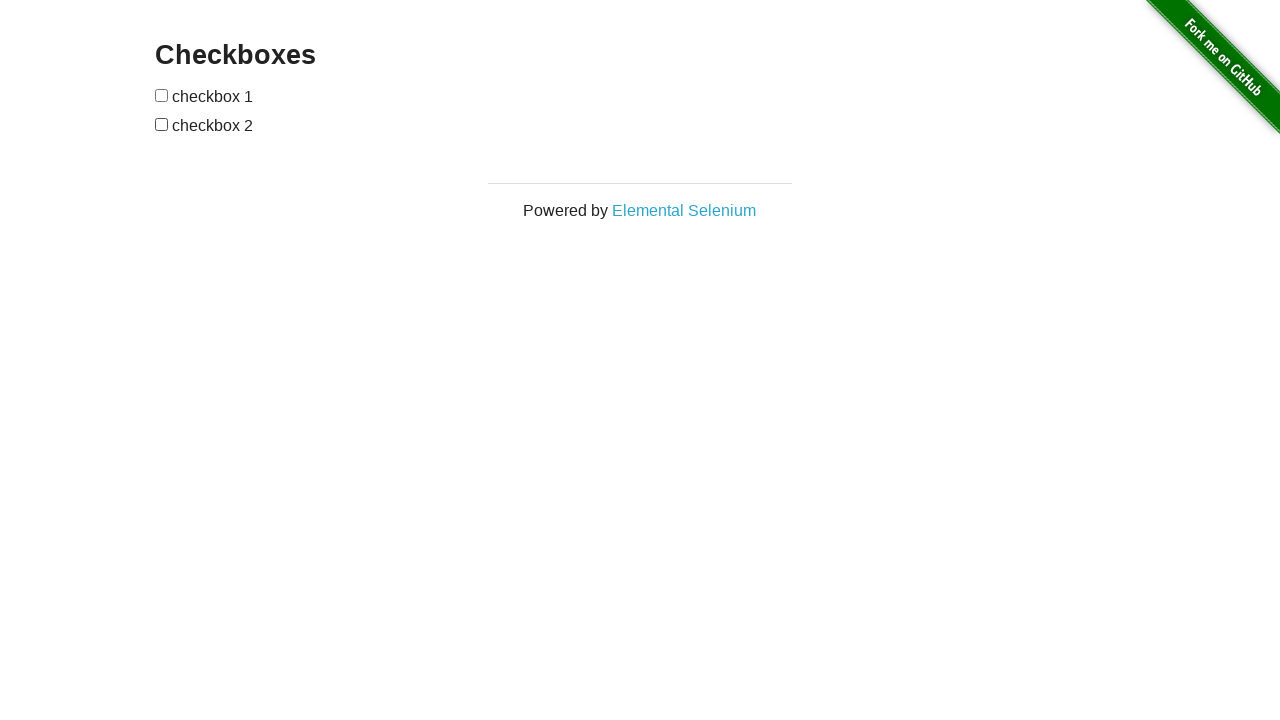

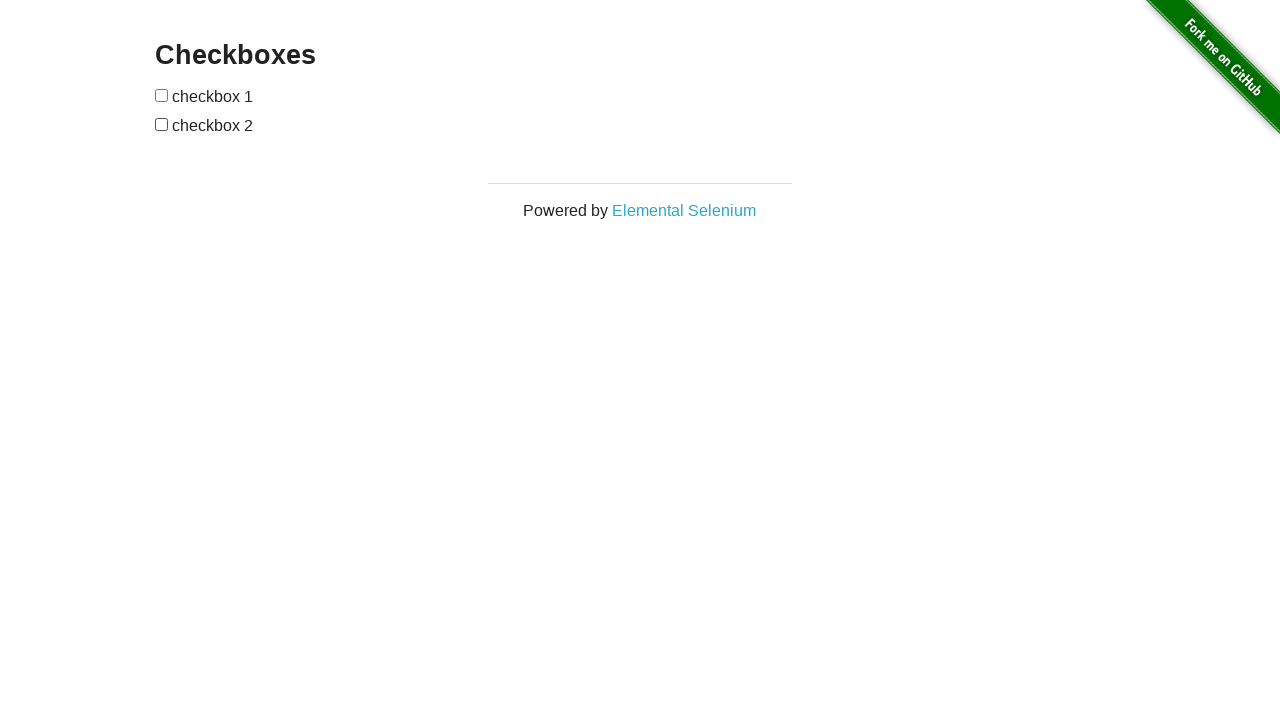